Tests that entering a number after equals starts fresh entry

Starting URL: http://mhunterak.github.io/calc.html

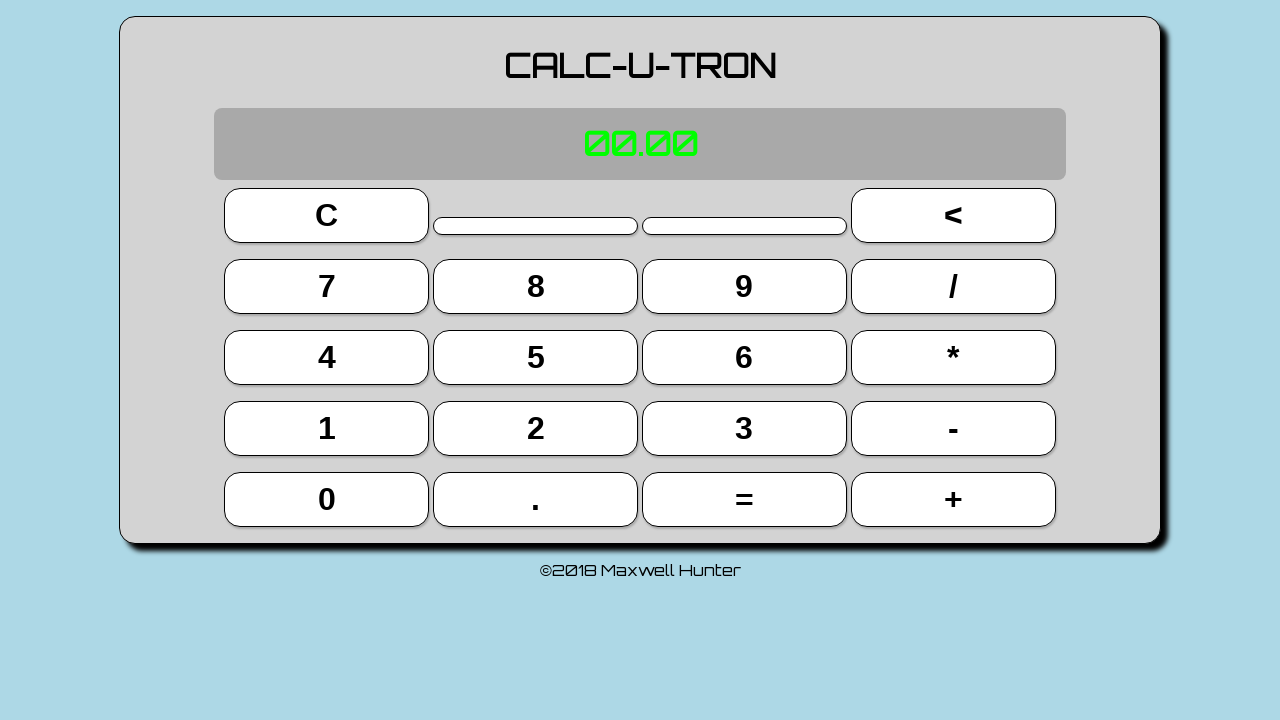

Waited for page to load (domcontentloaded)
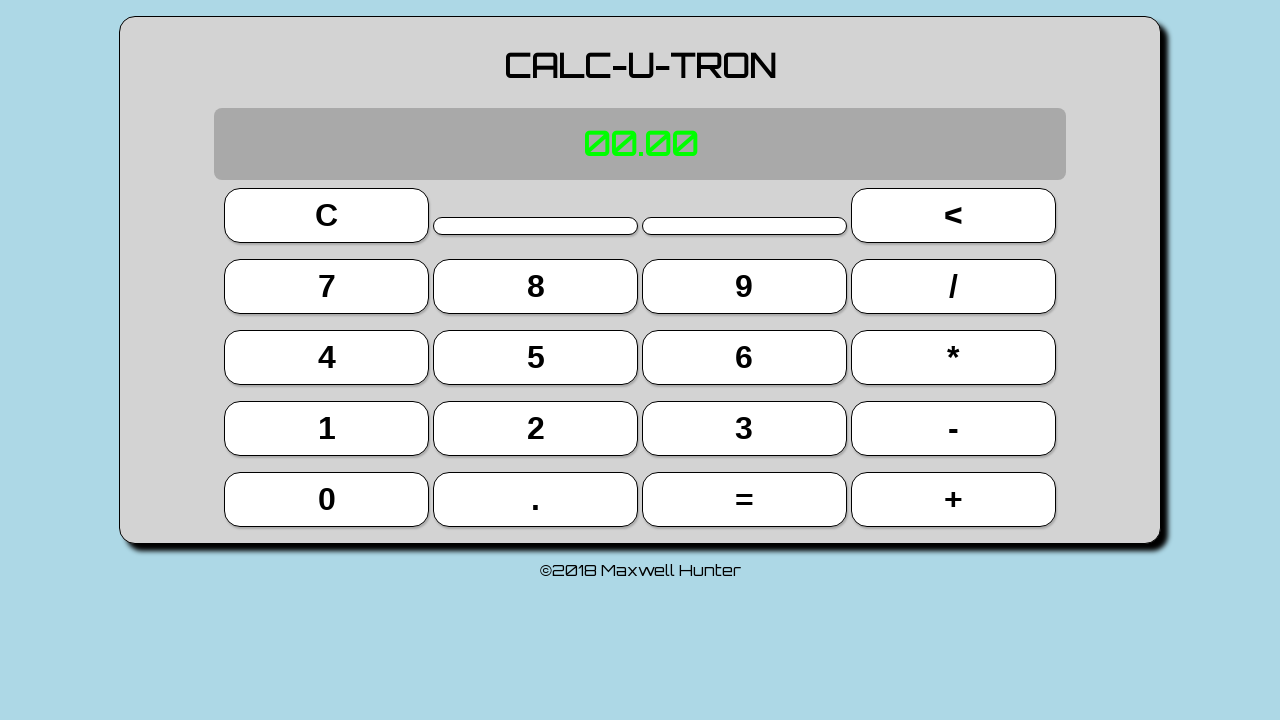

Located all calculator buttons
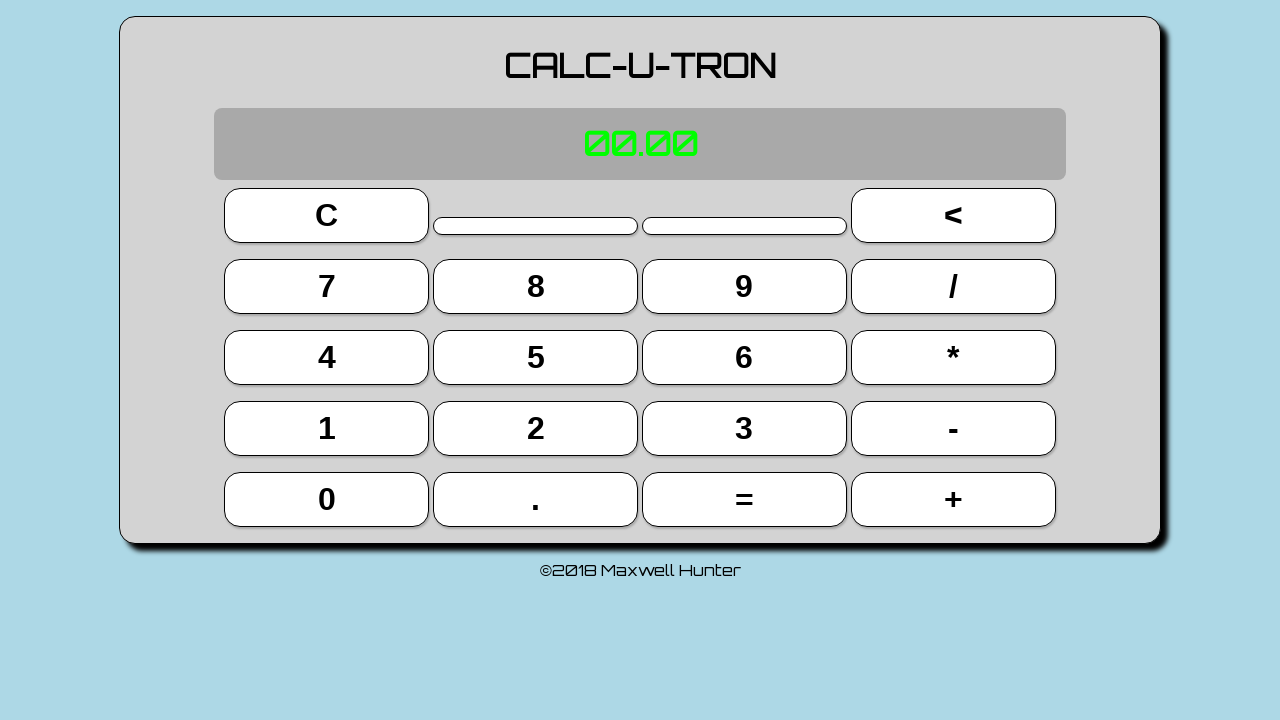

Clicked button 5 at (536, 357) on button >> nth=9
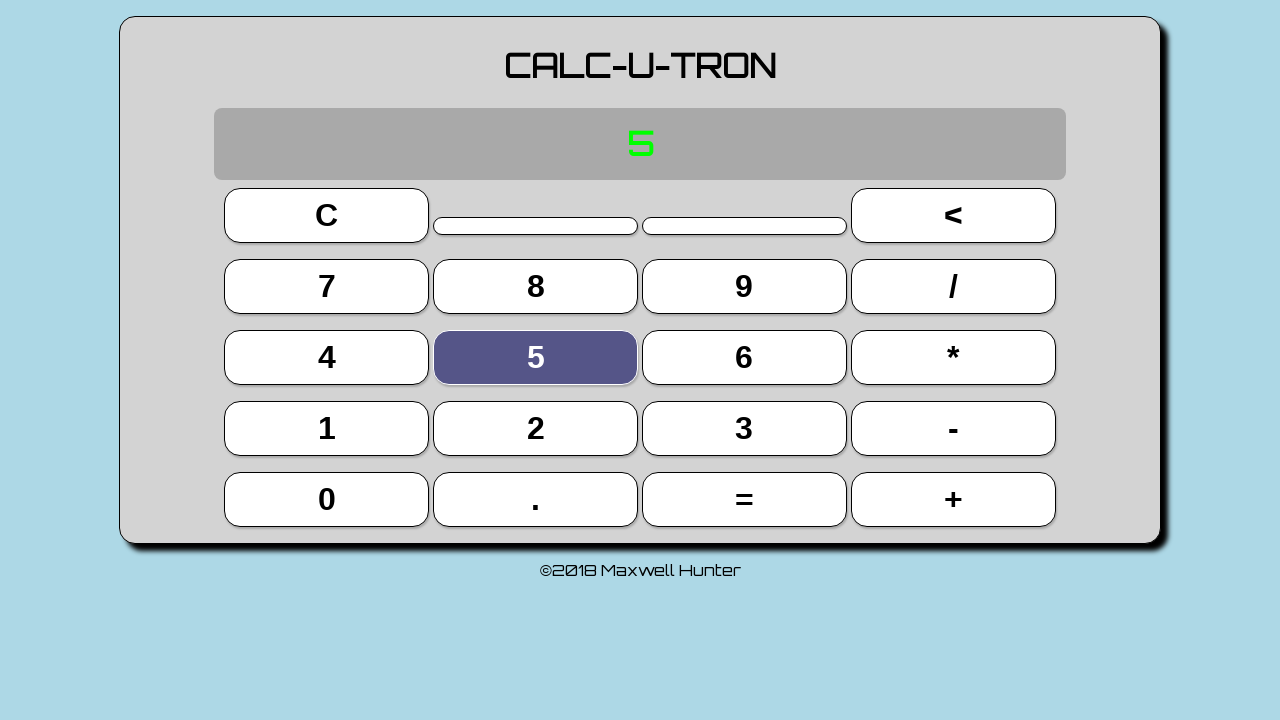

Clicked button + (plus operator) at (953, 499) on button >> nth=19
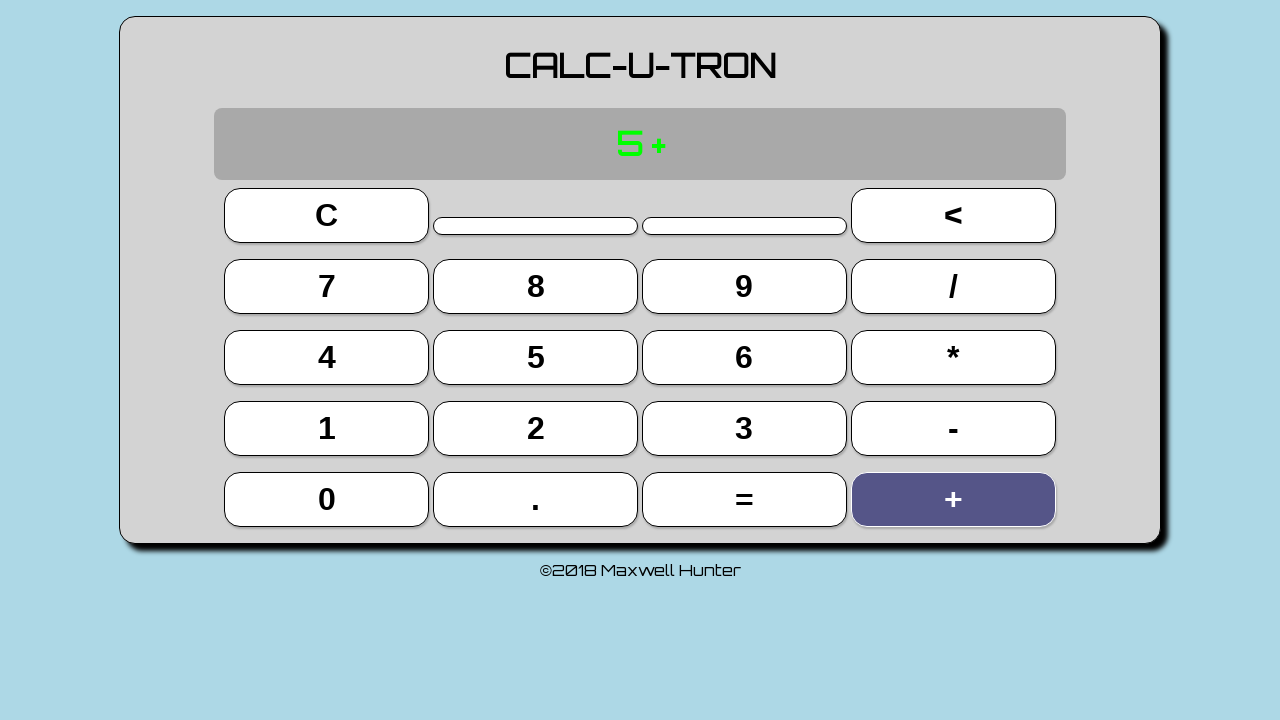

Clicked button 7 at (327, 286) on button >> nth=4
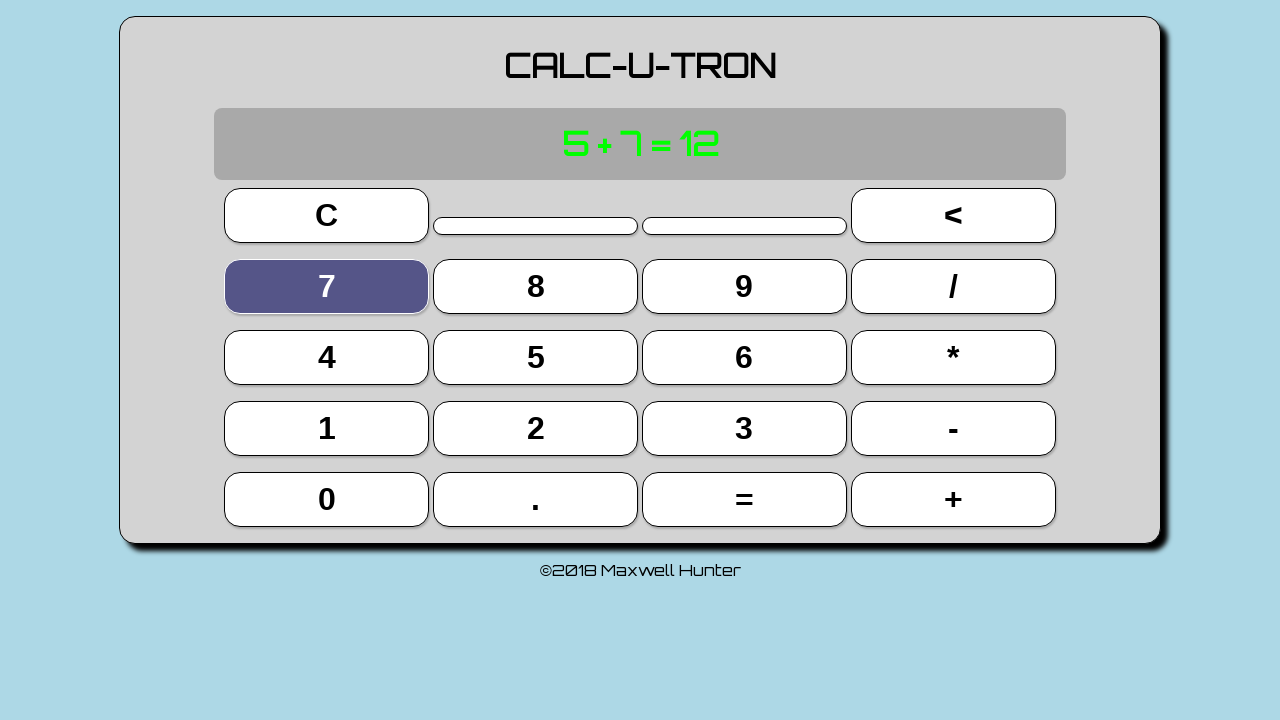

Clicked button = (equals), result displayed as 12 at (744, 499) on button >> nth=18
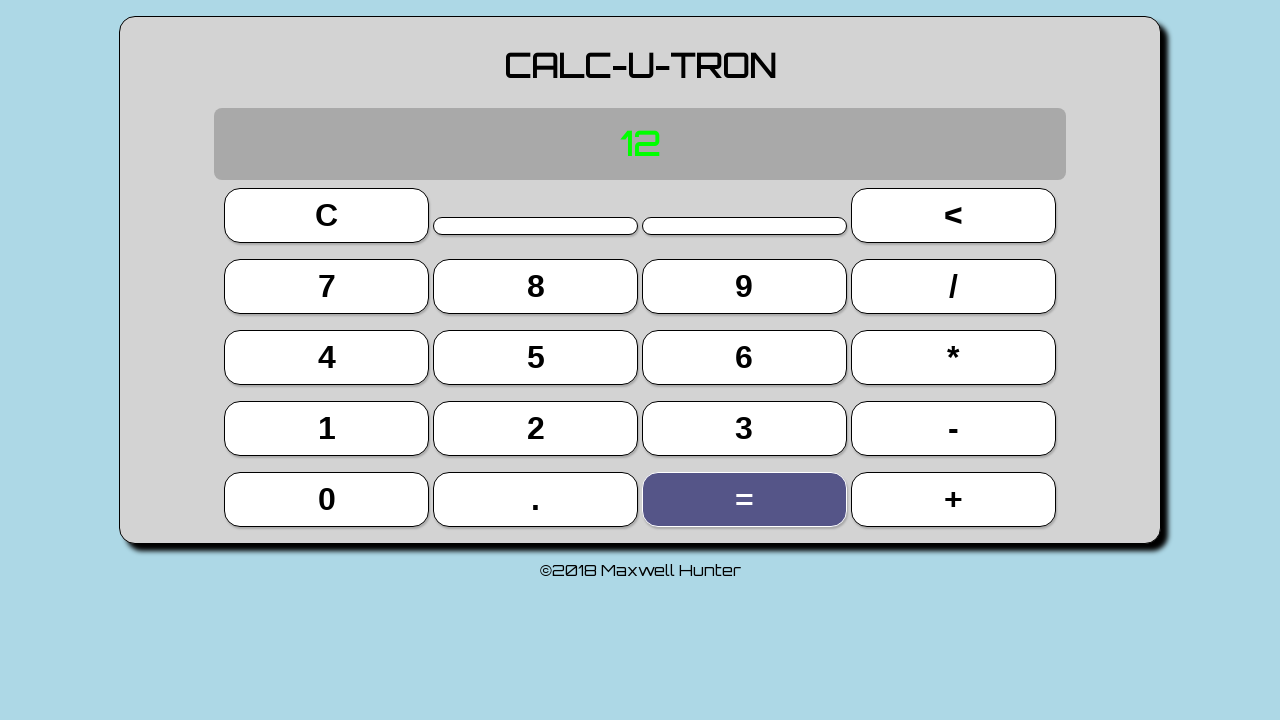

Clicked button 2 to start fresh entry after equals at (536, 428) on button >> nth=13
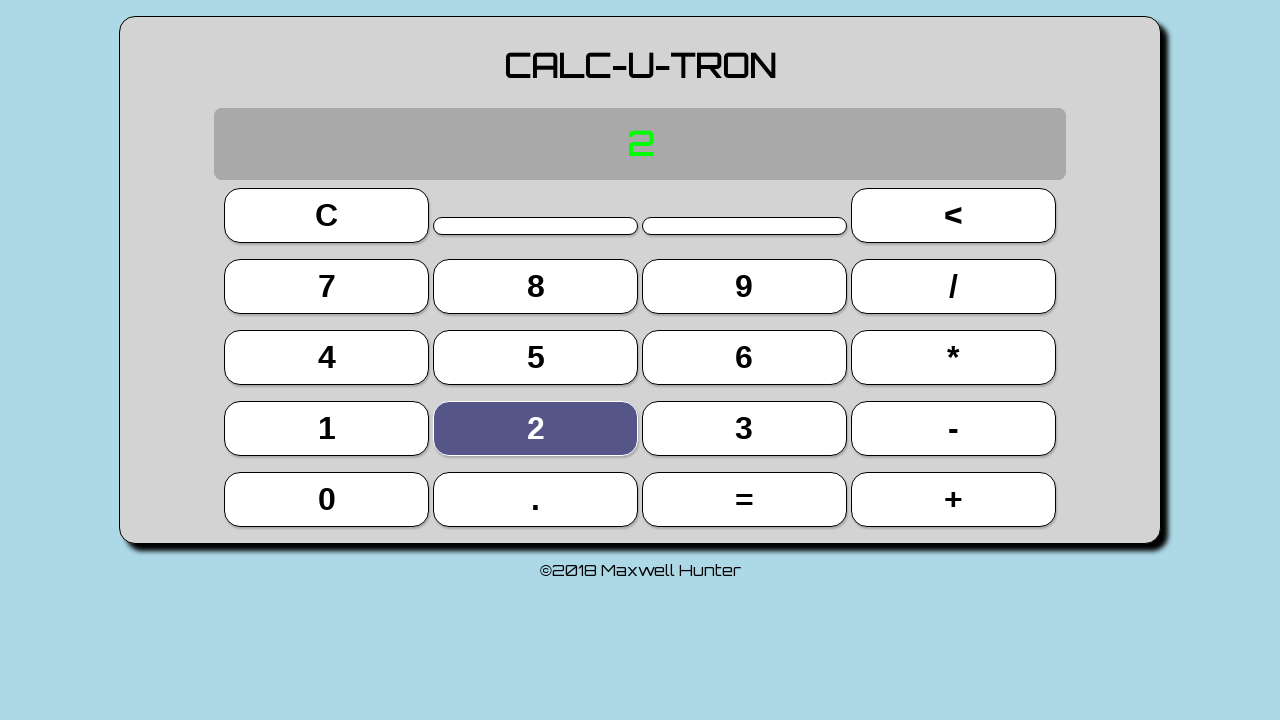

Located display element
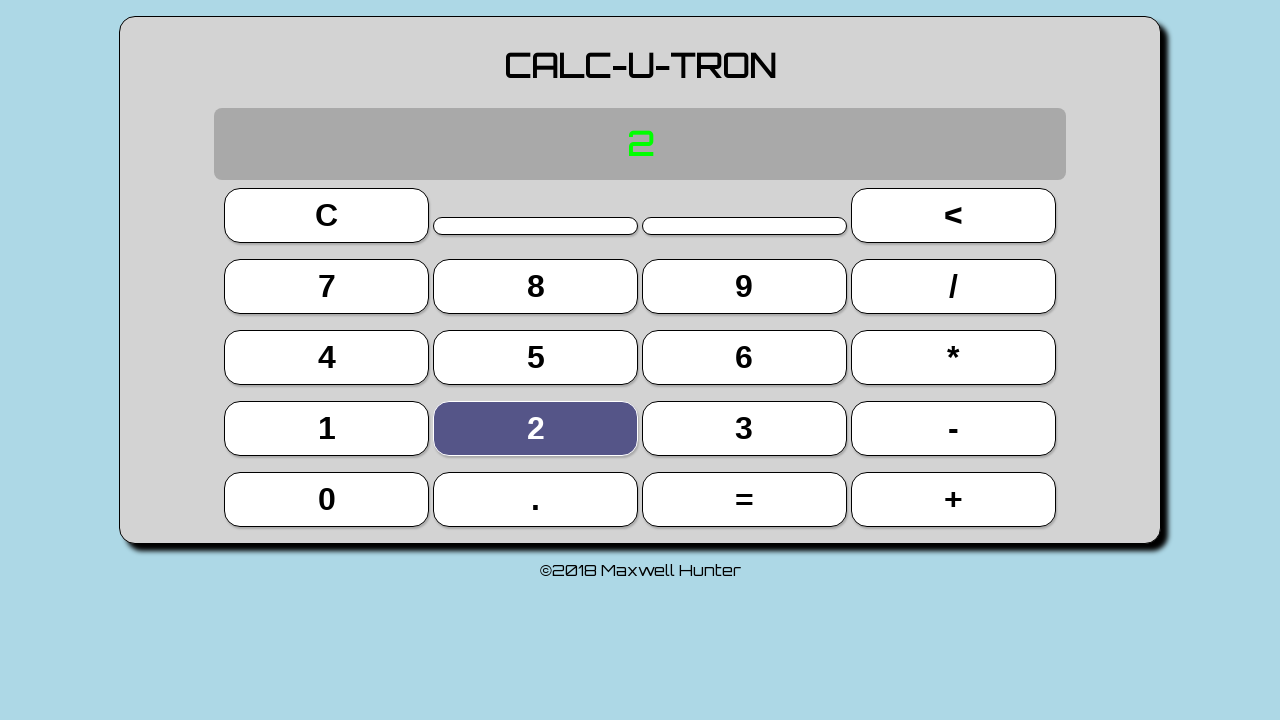

Verified display shows '2' (fresh entry after equals)
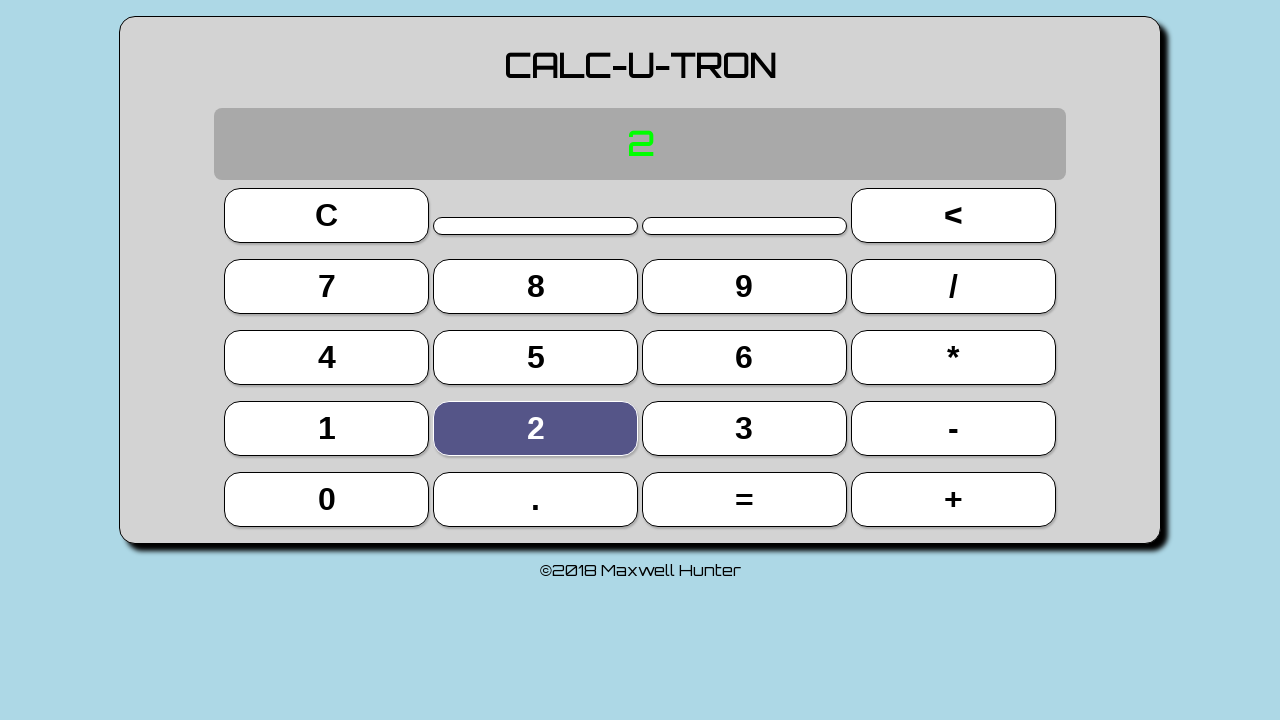

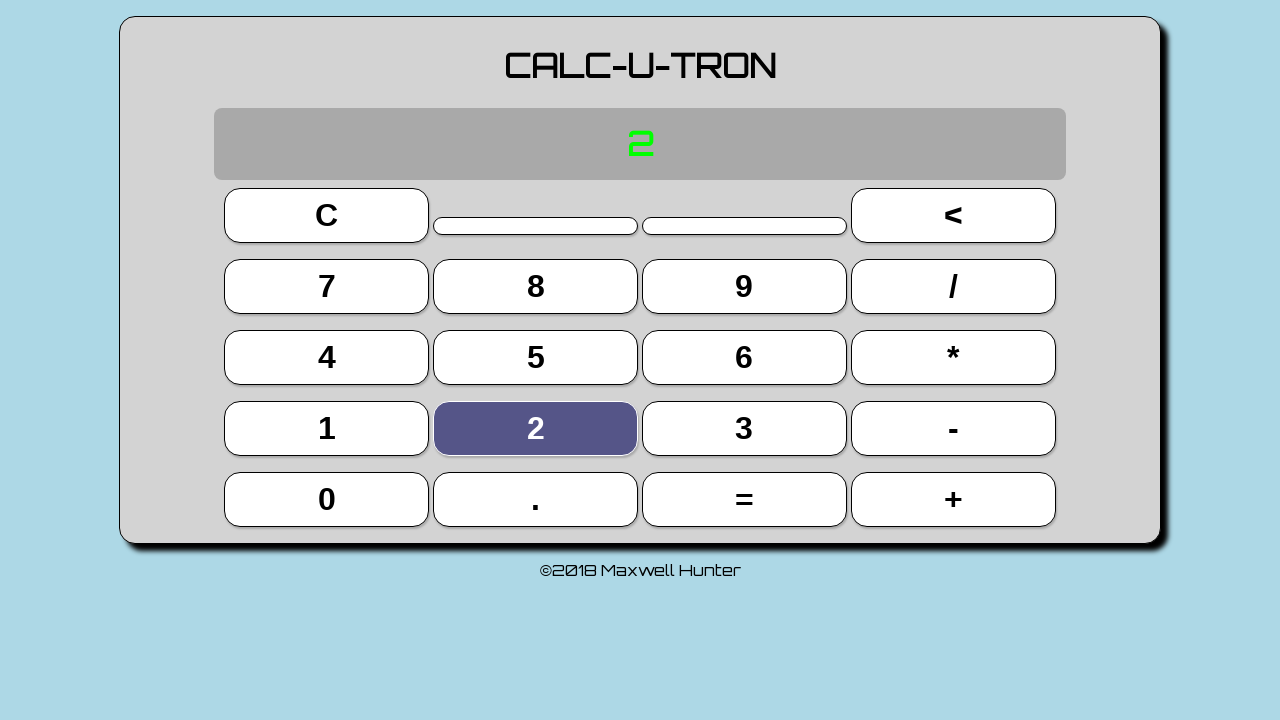